Tests successful contact form submission by navigating to contact page, filling mandatory fields, submitting the form, and validating the success message

Starting URL: http://jupiter.cloud.planittesting.com

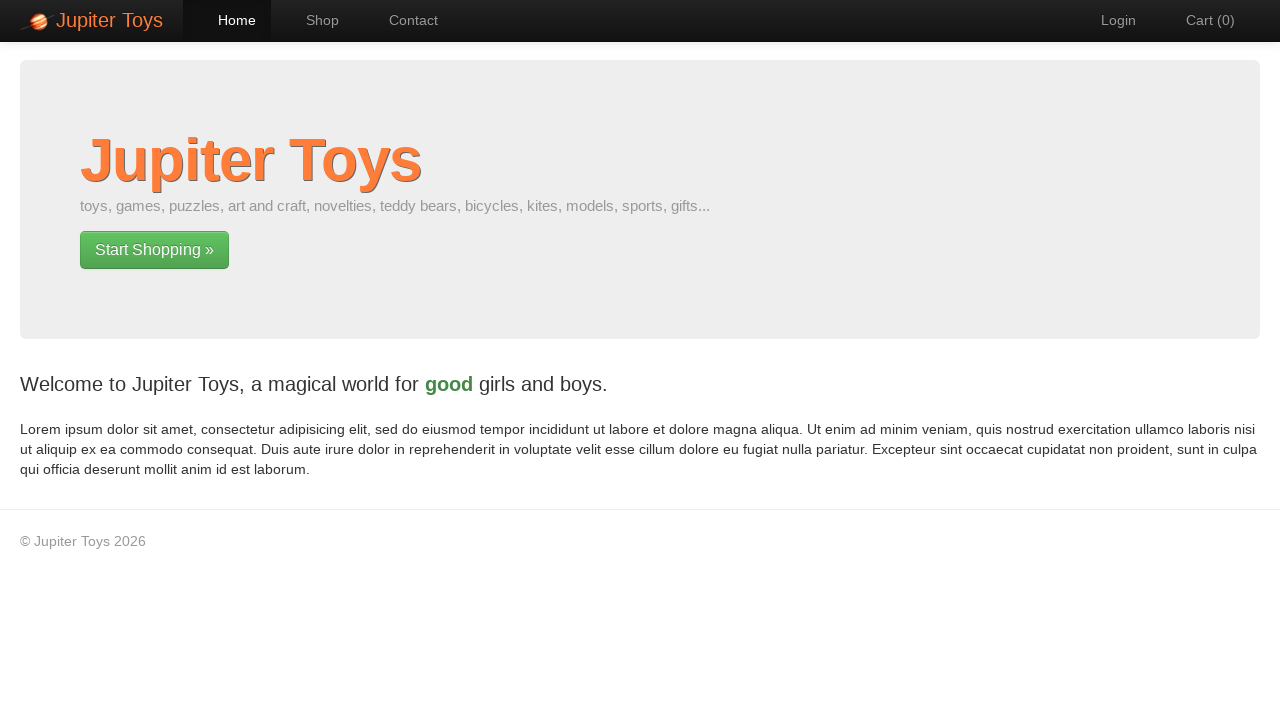

Clicked contact page link at (404, 20) on a[href='#/contact']
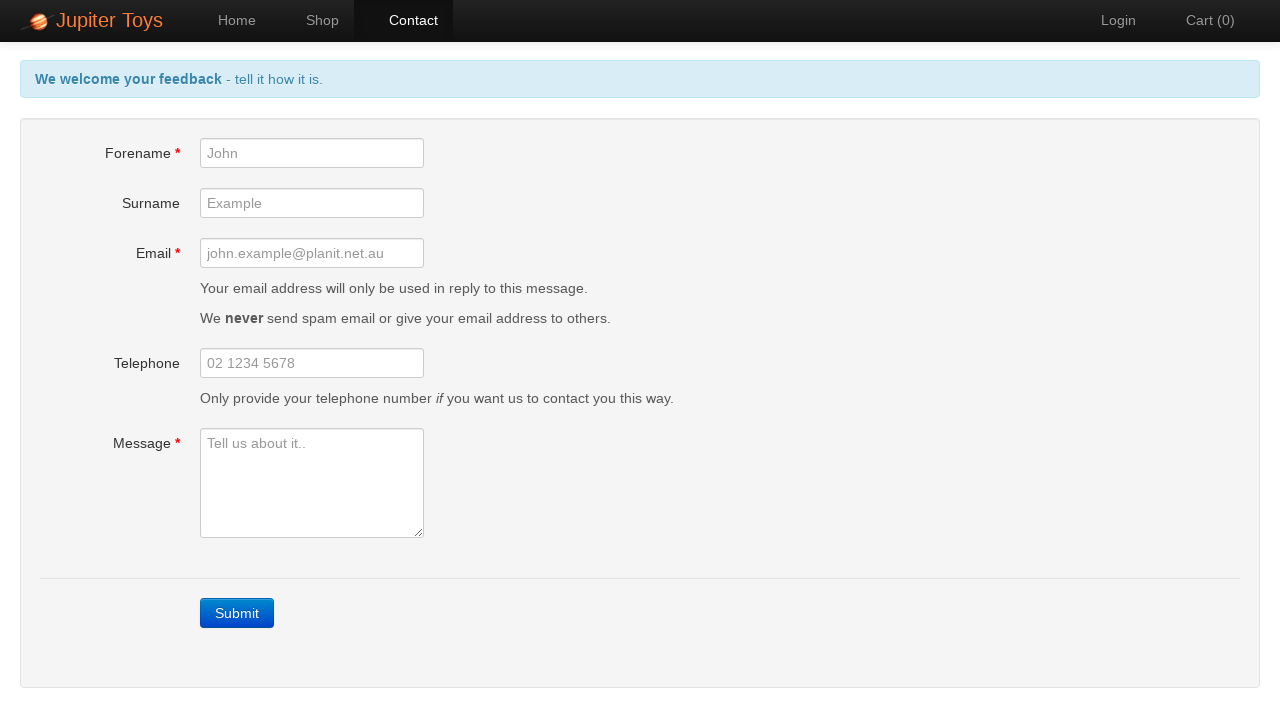

Contact page loaded and forename field is visible
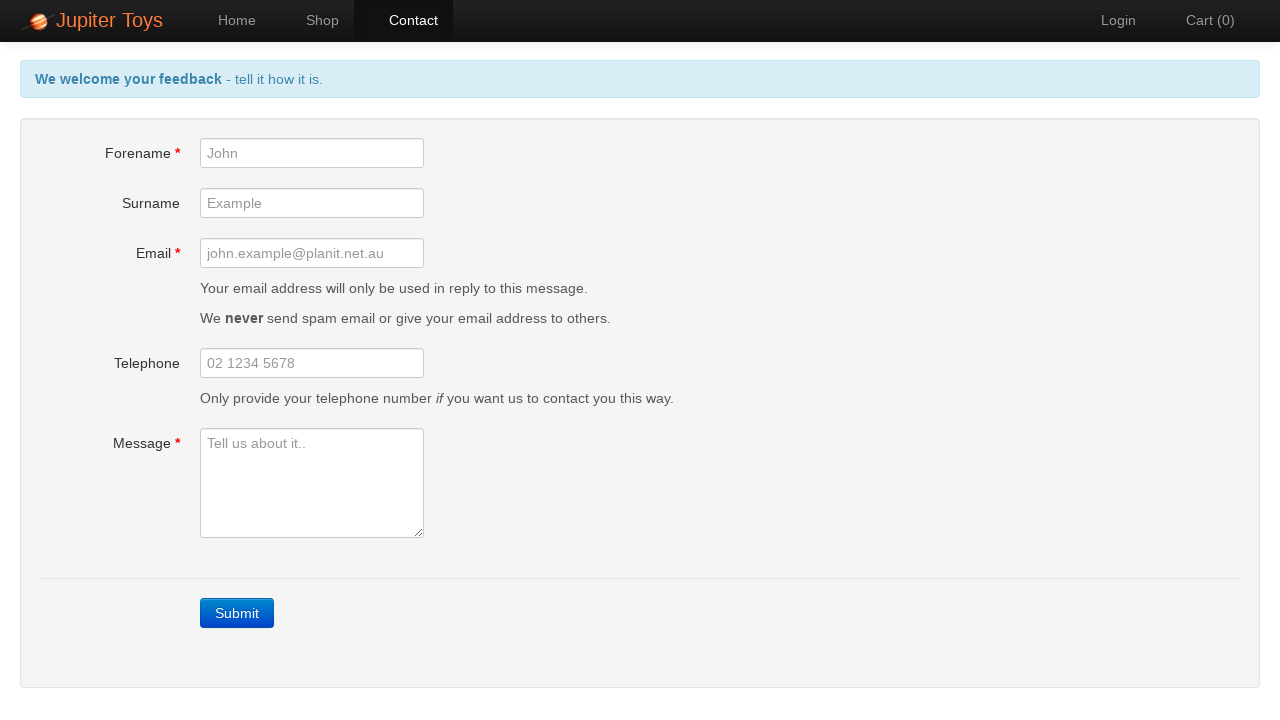

Filled forename field with 'Sarah' on #forename
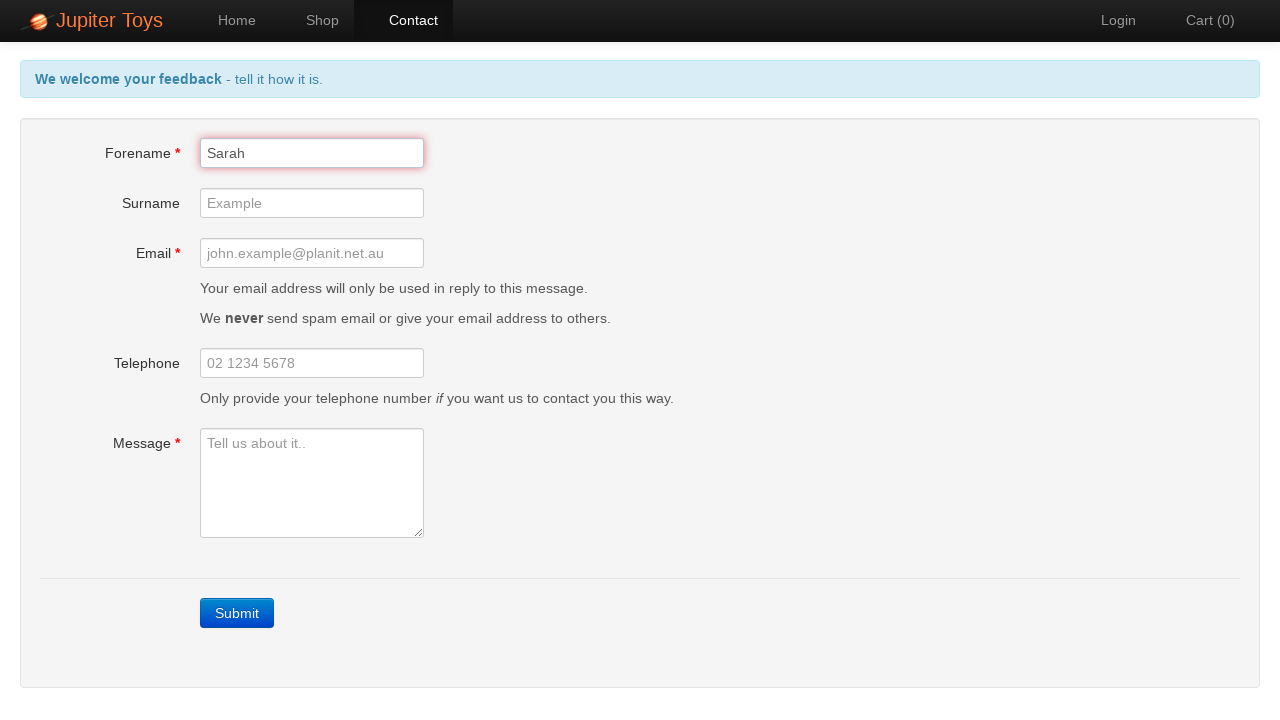

Filled email field with 'sarah.jones@testmail.com' on #email
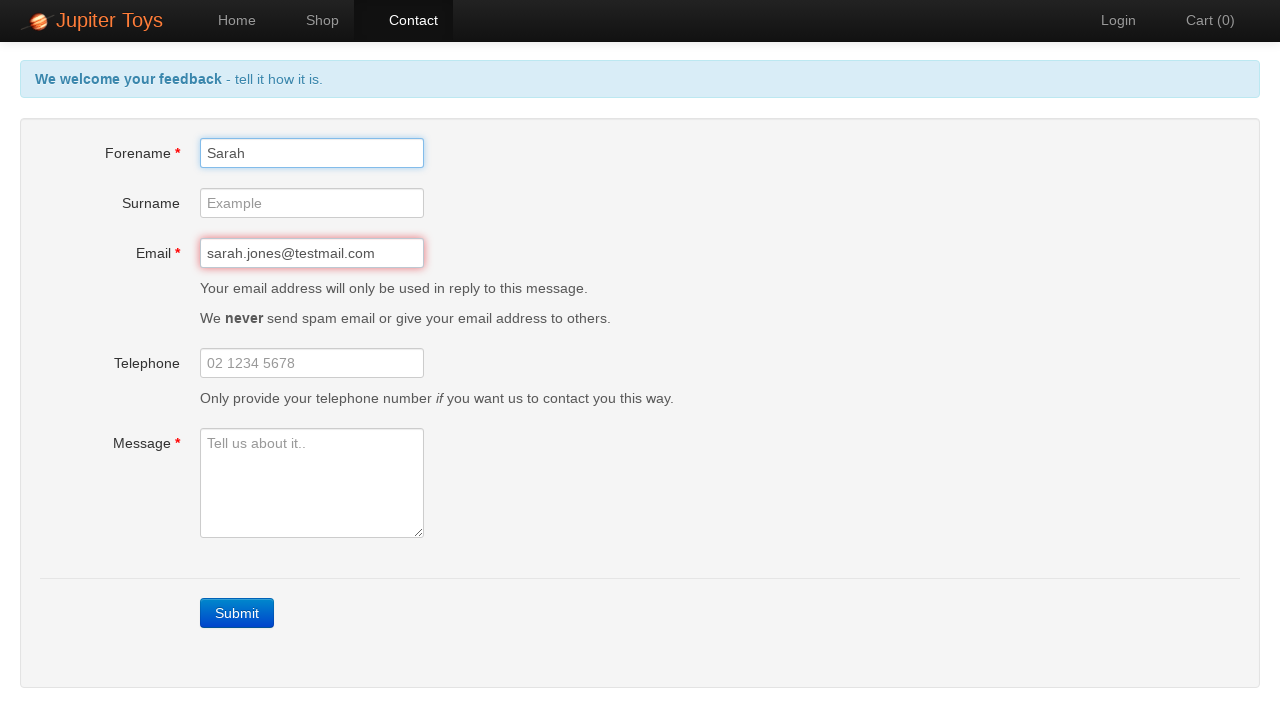

Filled message field with test message on #message
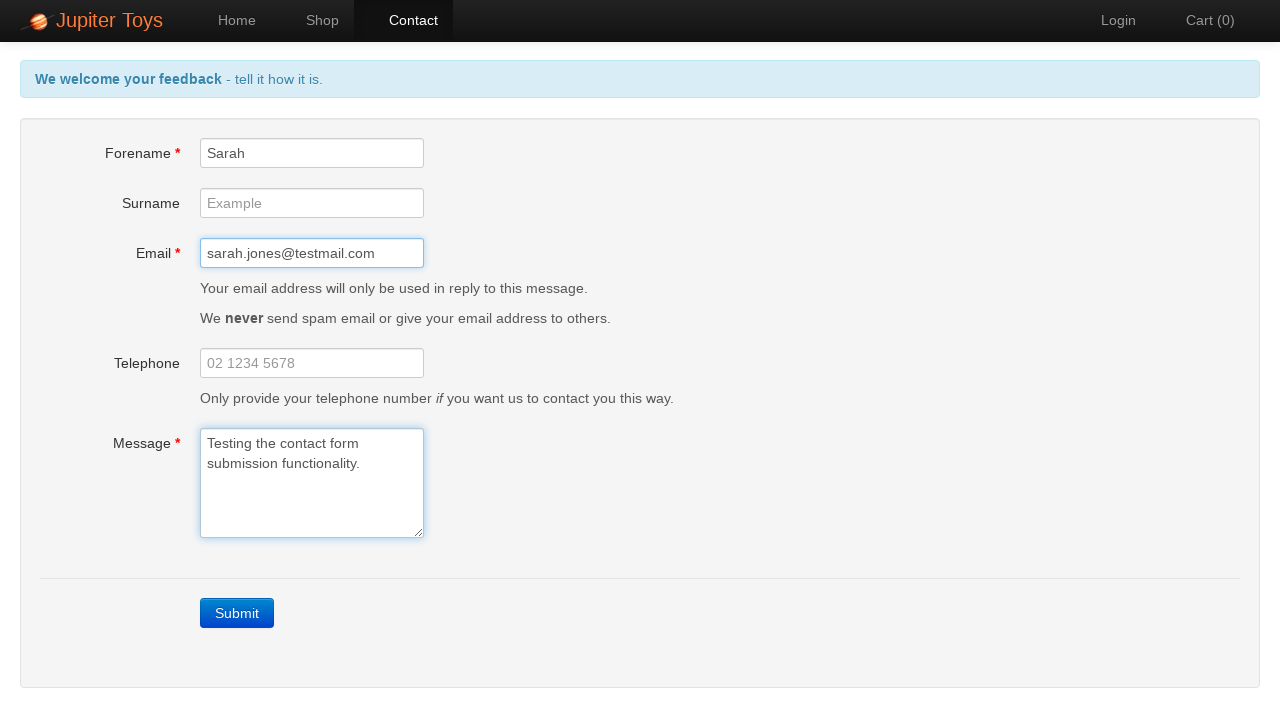

Clicked contact form submit button at (237, 613) on a.btn-contact
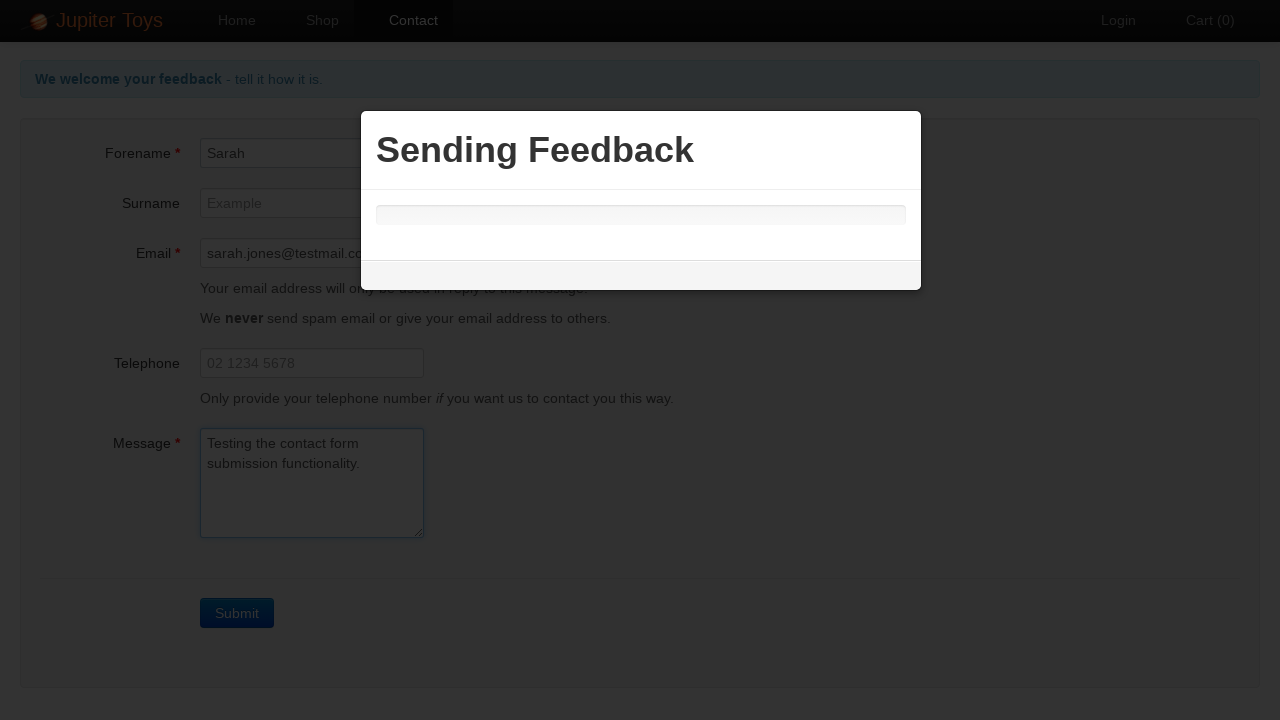

Success message displayed after form submission
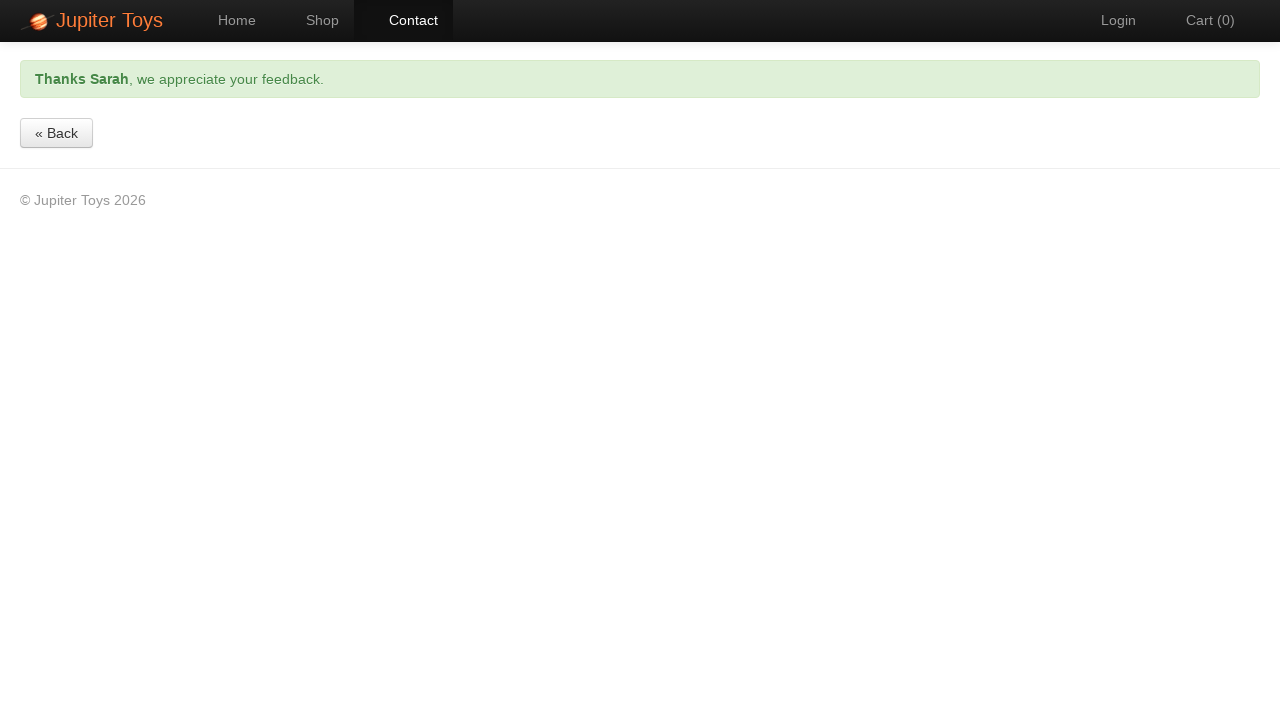

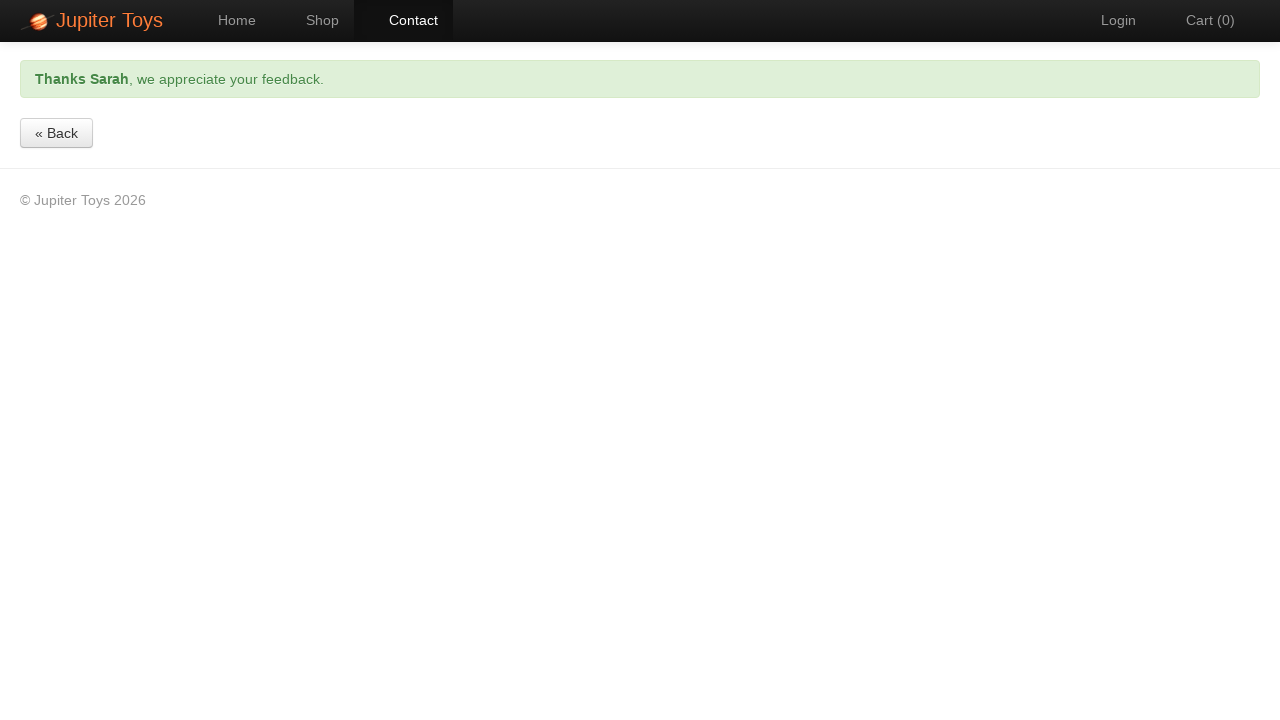